Tests closing a modal window on the Heroku test site by clicking the modal footer close button

Starting URL: http://the-internet.herokuapp.com/entry_ad

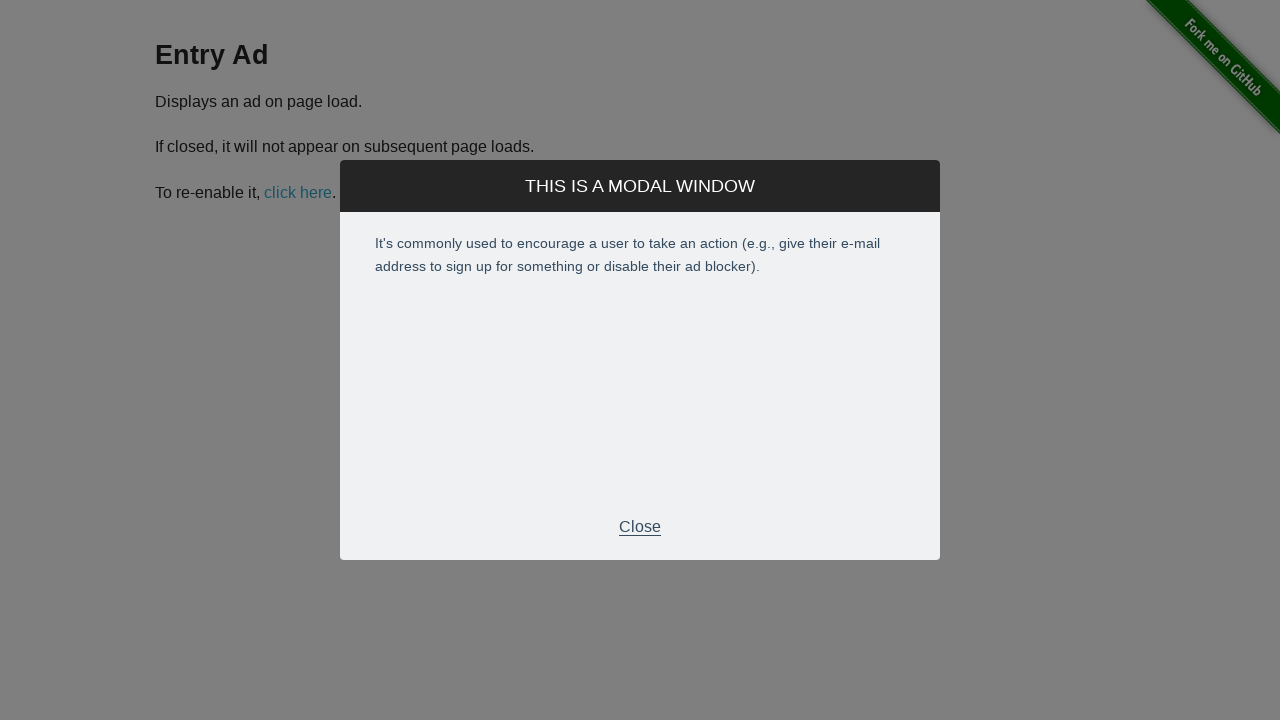

Modal footer became visible
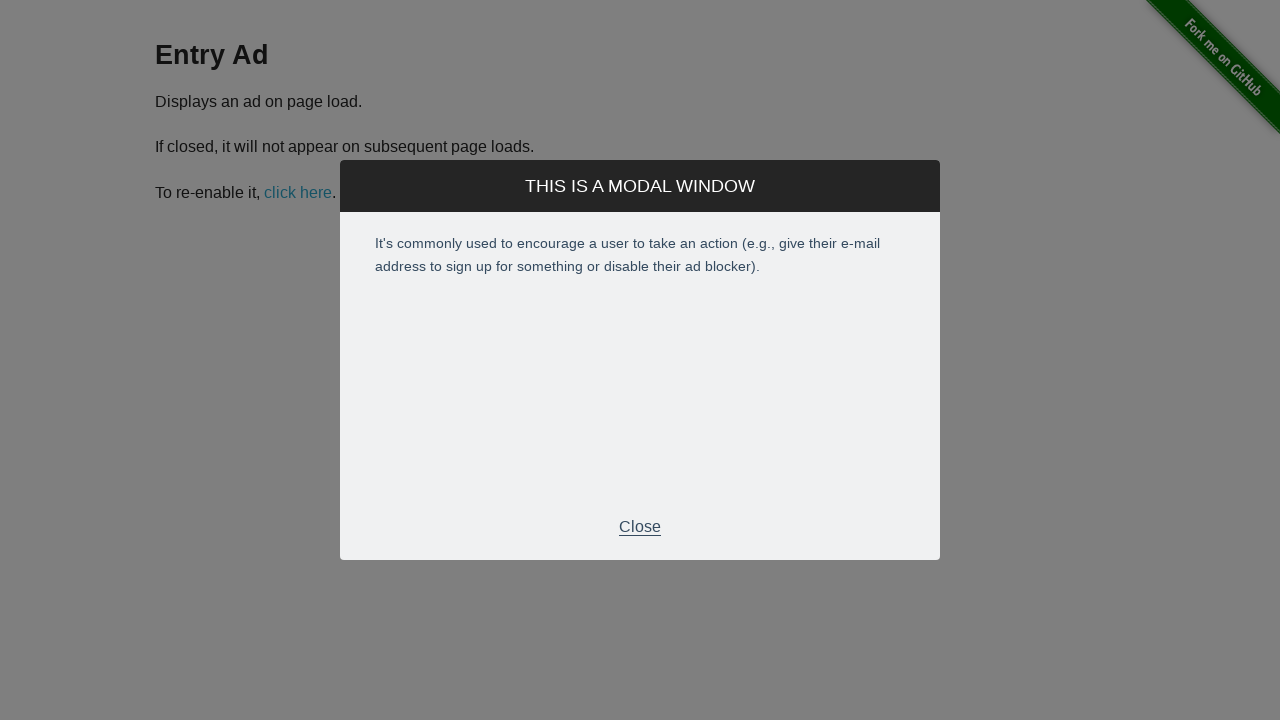

Clicked modal footer close button to close the modal window at (640, 527) on .modal-footer
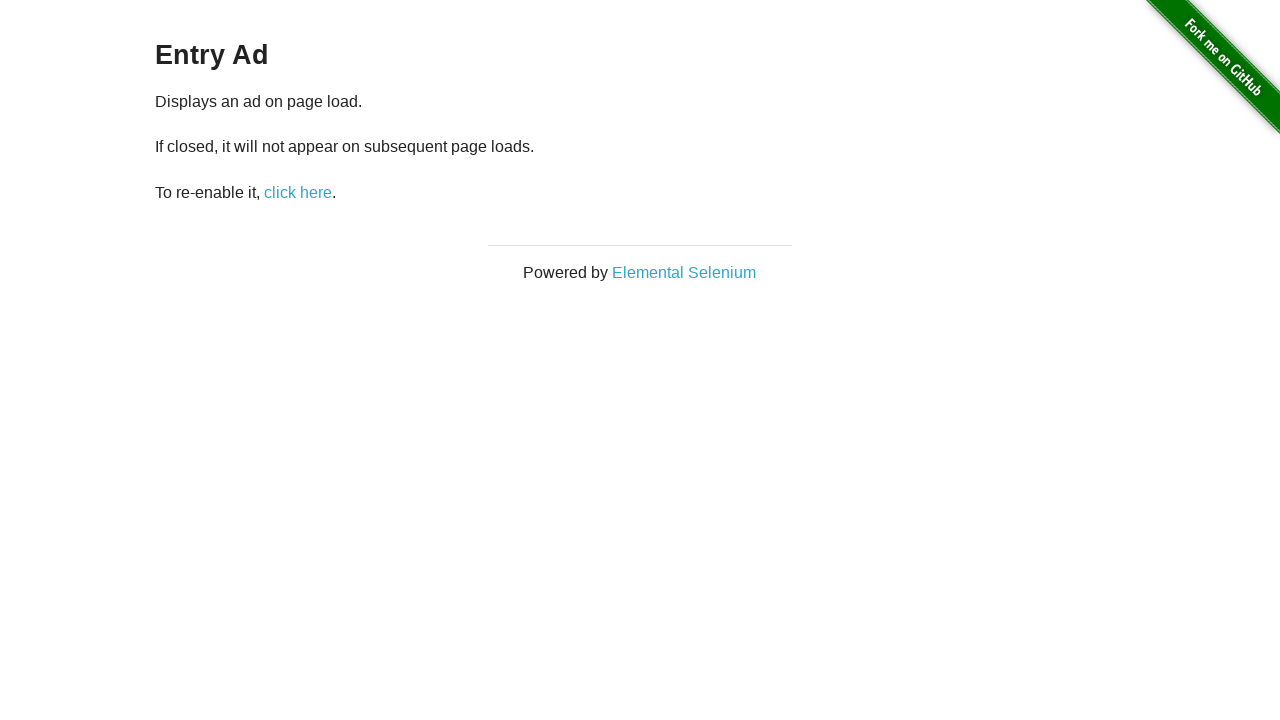

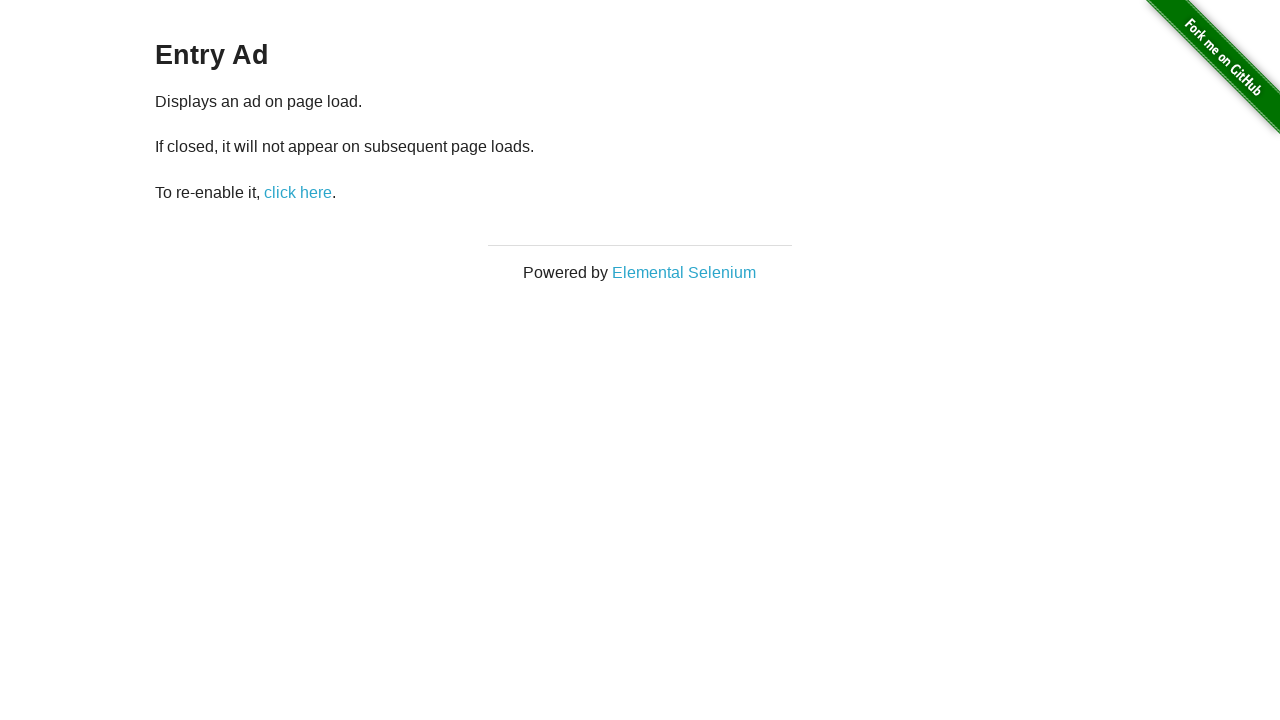